Tests multi-select dropdown functionality by selecting the first three options

Starting URL: http://omayo.blogspot.com/

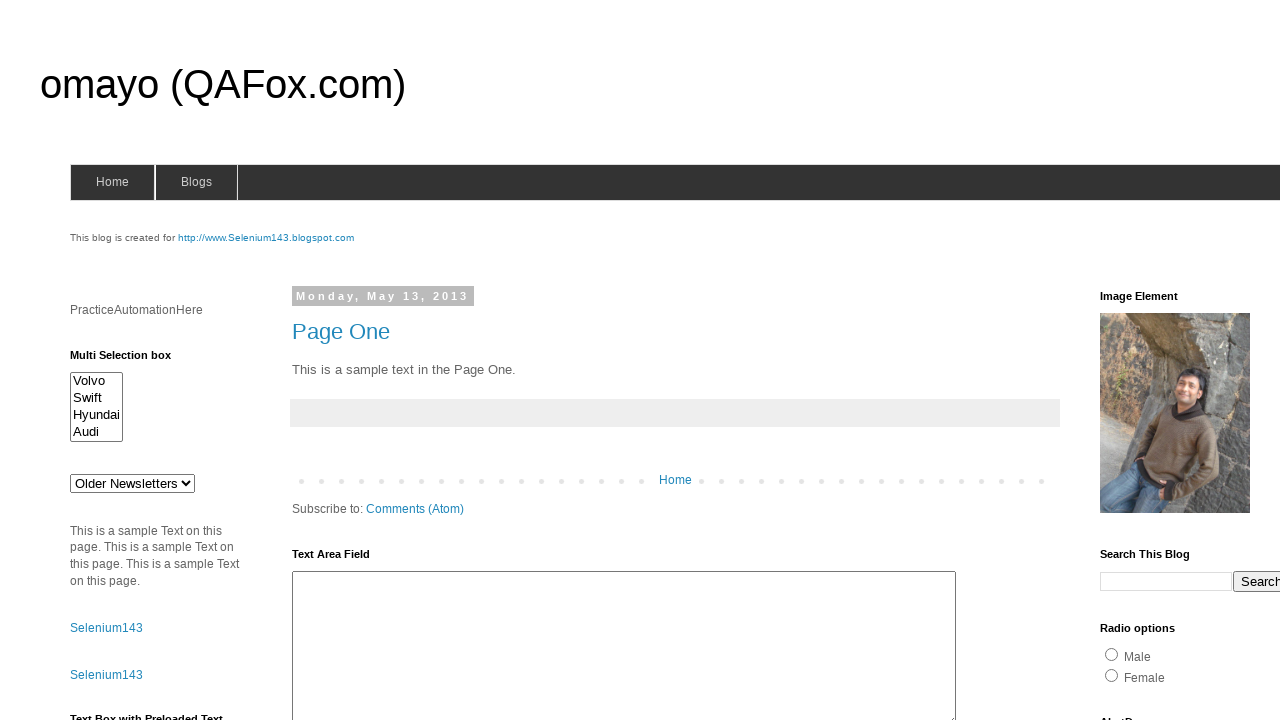

Located multi-select dropdown element with id 'multiselect1'
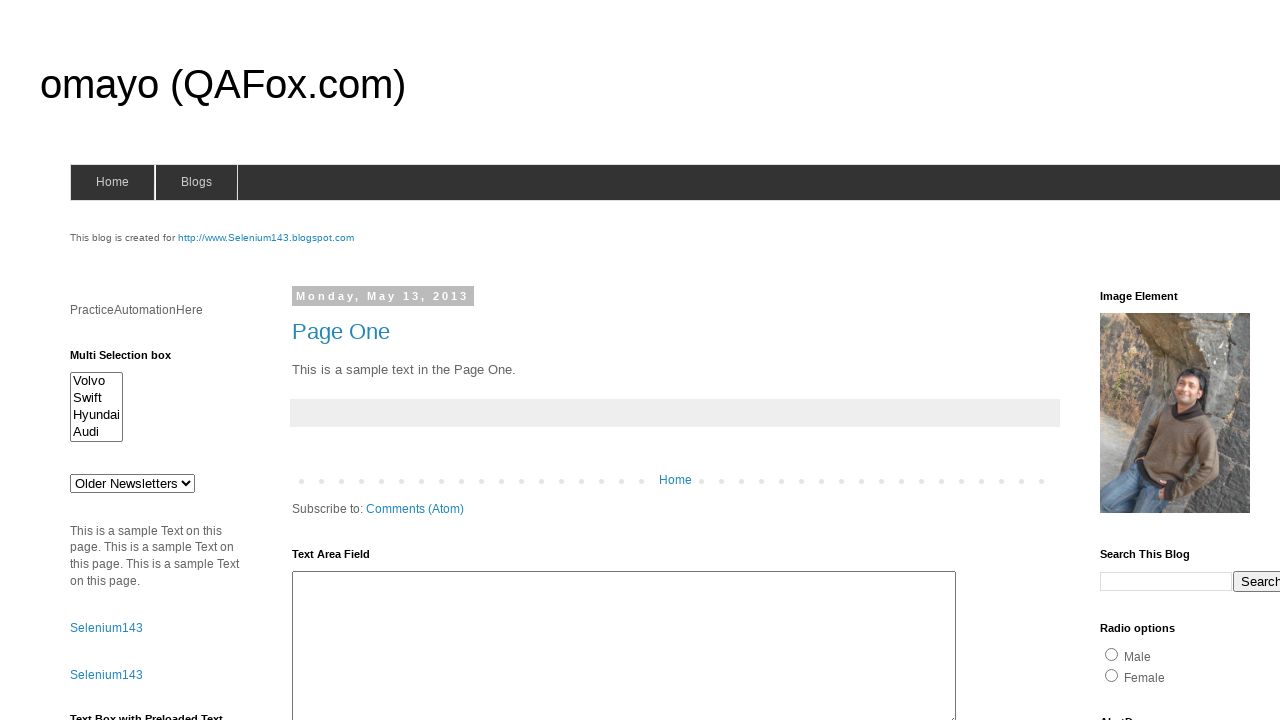

Selected first three options from multi-select dropdown on #multiselect1
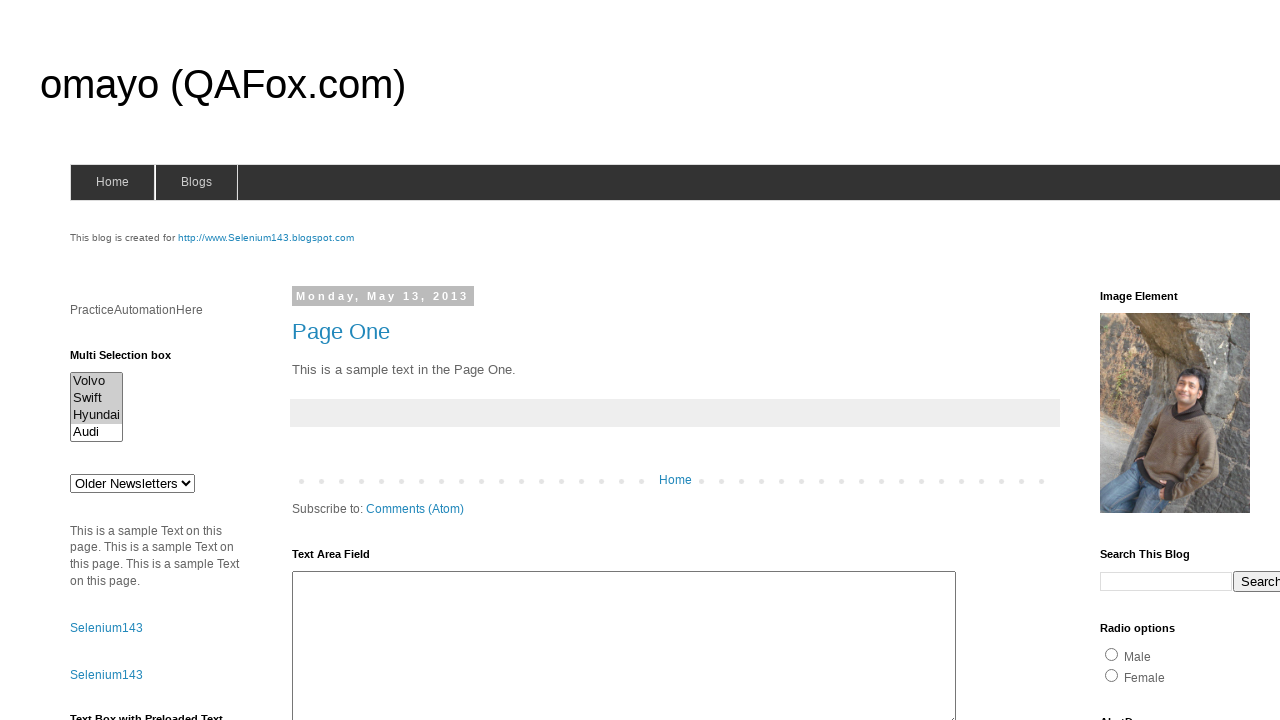

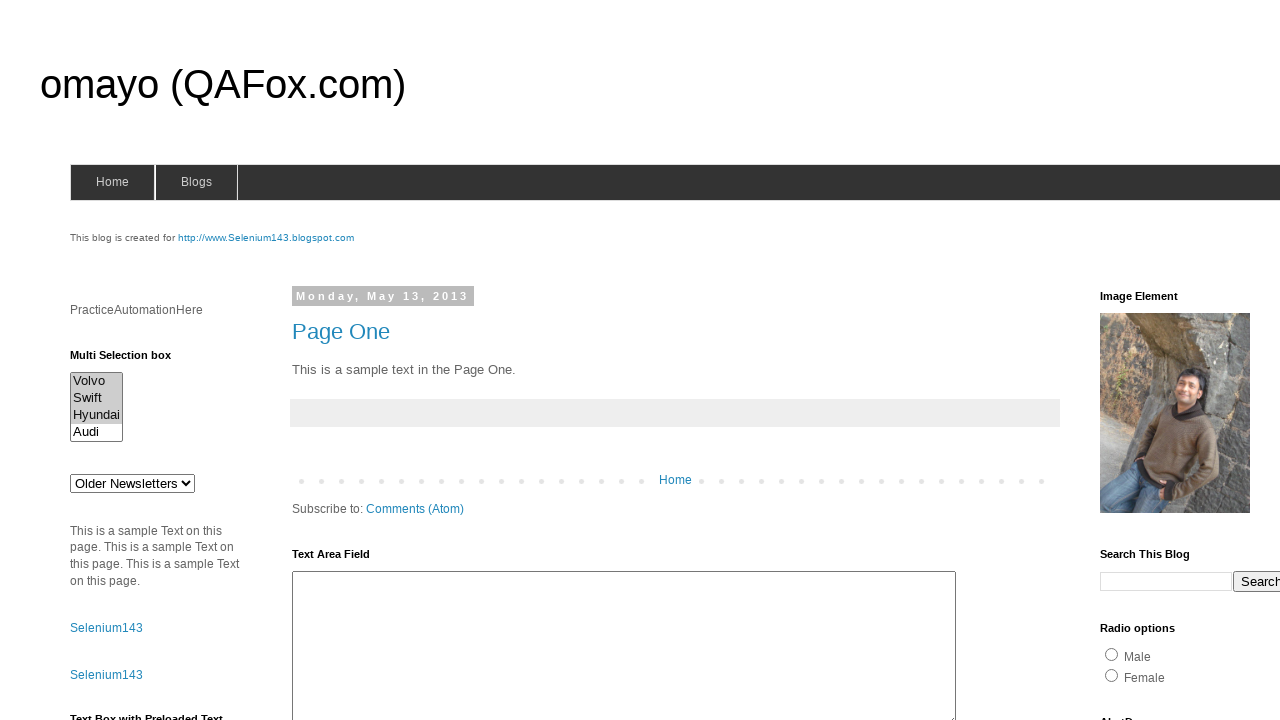